Tests deleting a todo item by adding a todo, hovering over it, and clicking the delete button

Starting URL: https://demo.playwright.dev/todomvc

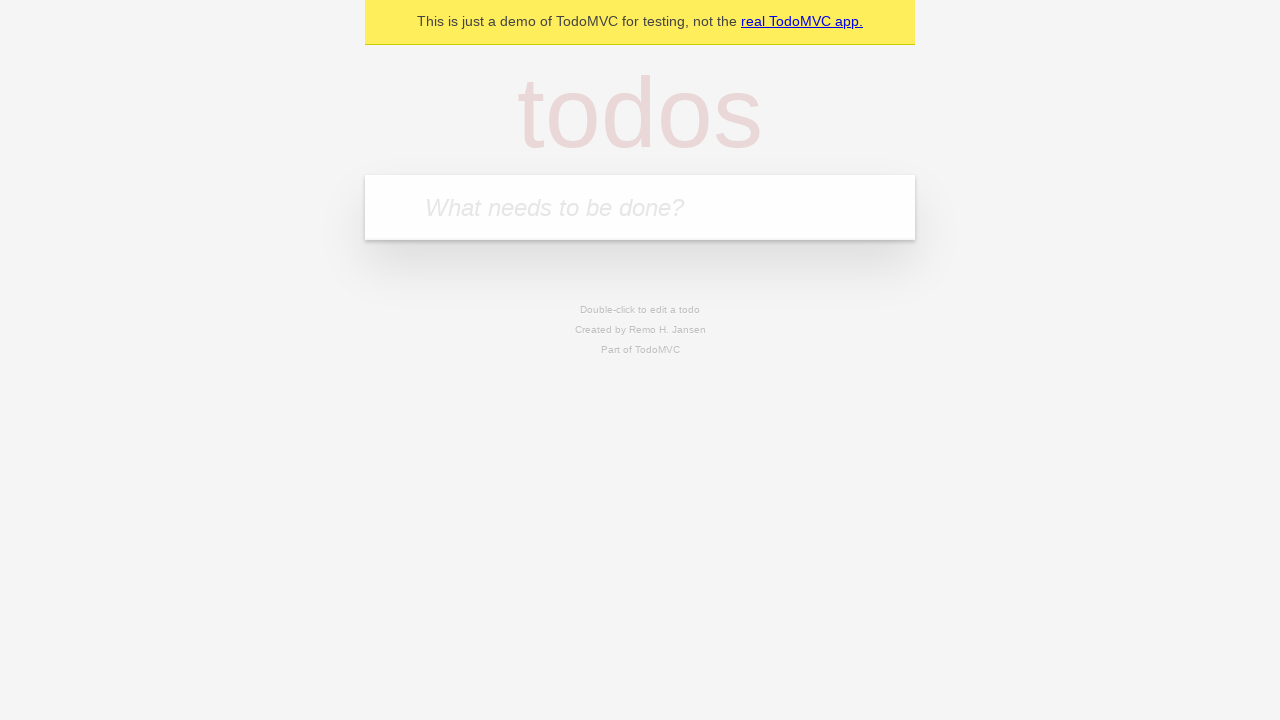

Filled todo input field with 'Read a book' on internal:attr=[placeholder="What needs to be done?"i]
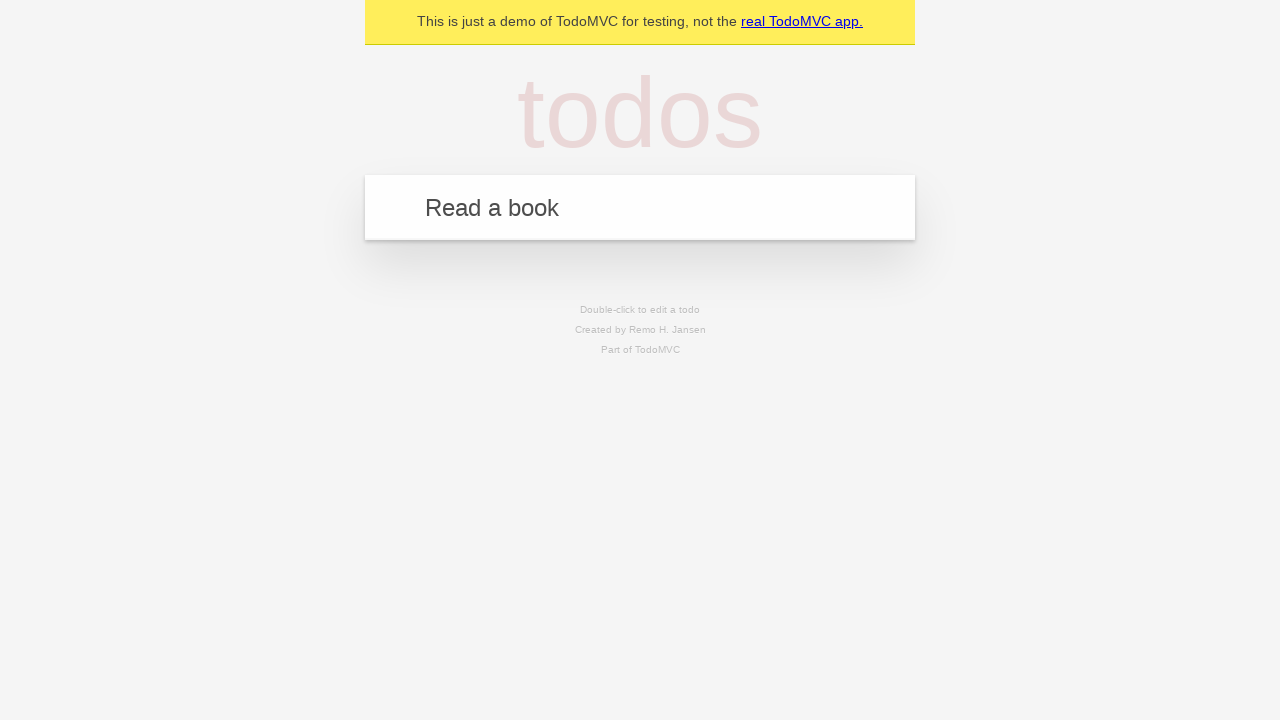

Pressed Enter to add the todo item on internal:attr=[placeholder="What needs to be done?"i]
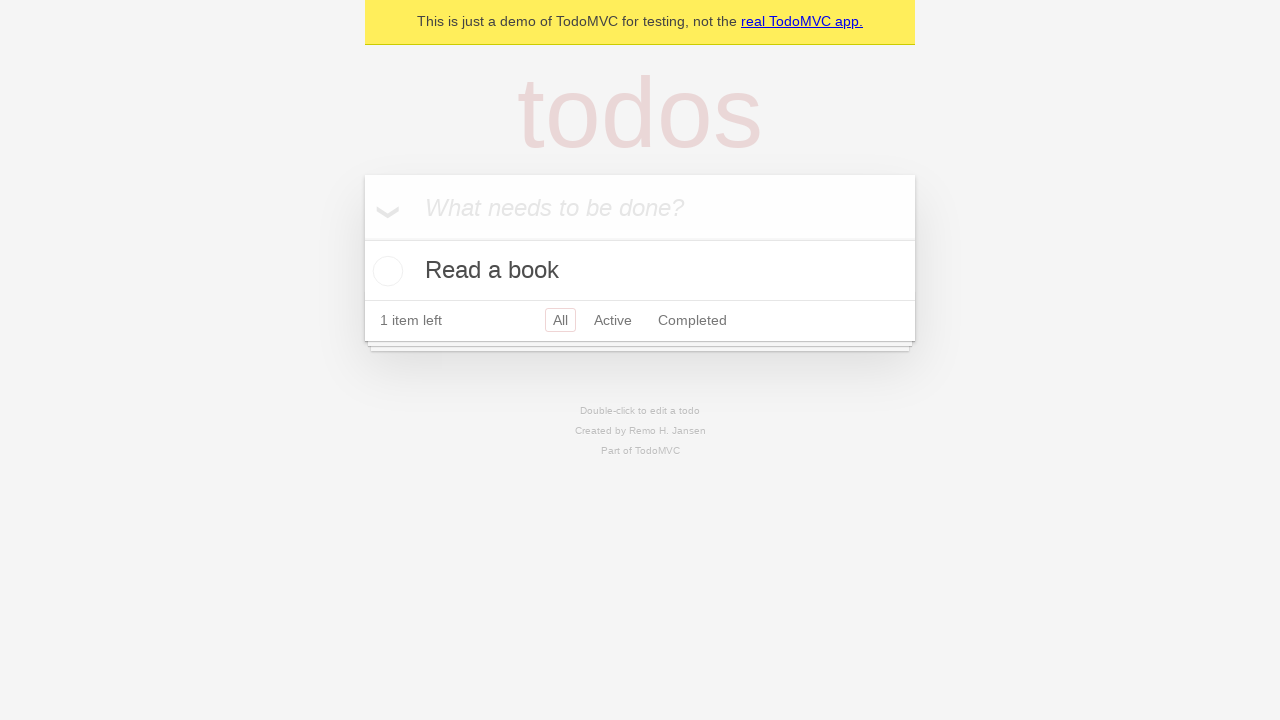

Hovered over todo item 'Read a book' to reveal delete button at (640, 271) on li:has-text('Read a book')
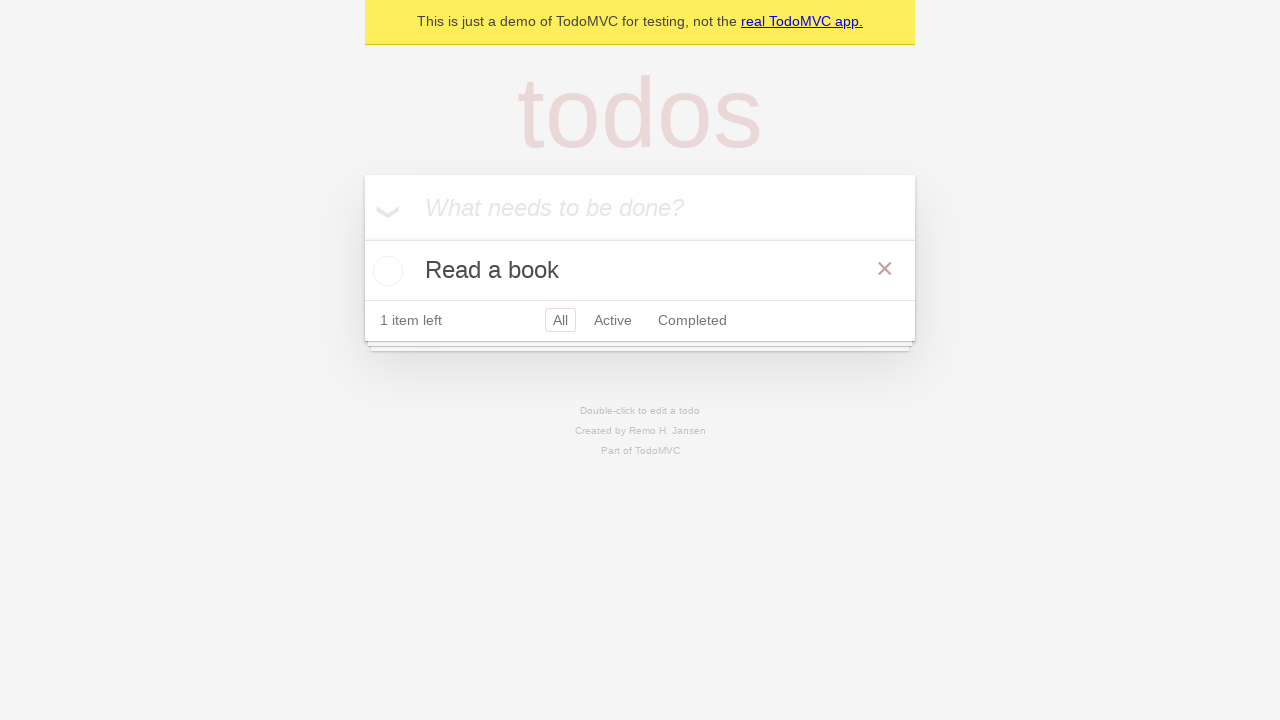

Clicked delete button to remove the todo item at (885, 269) on li:has-text('Read a book') >> internal:role=button[name="Delete"i]
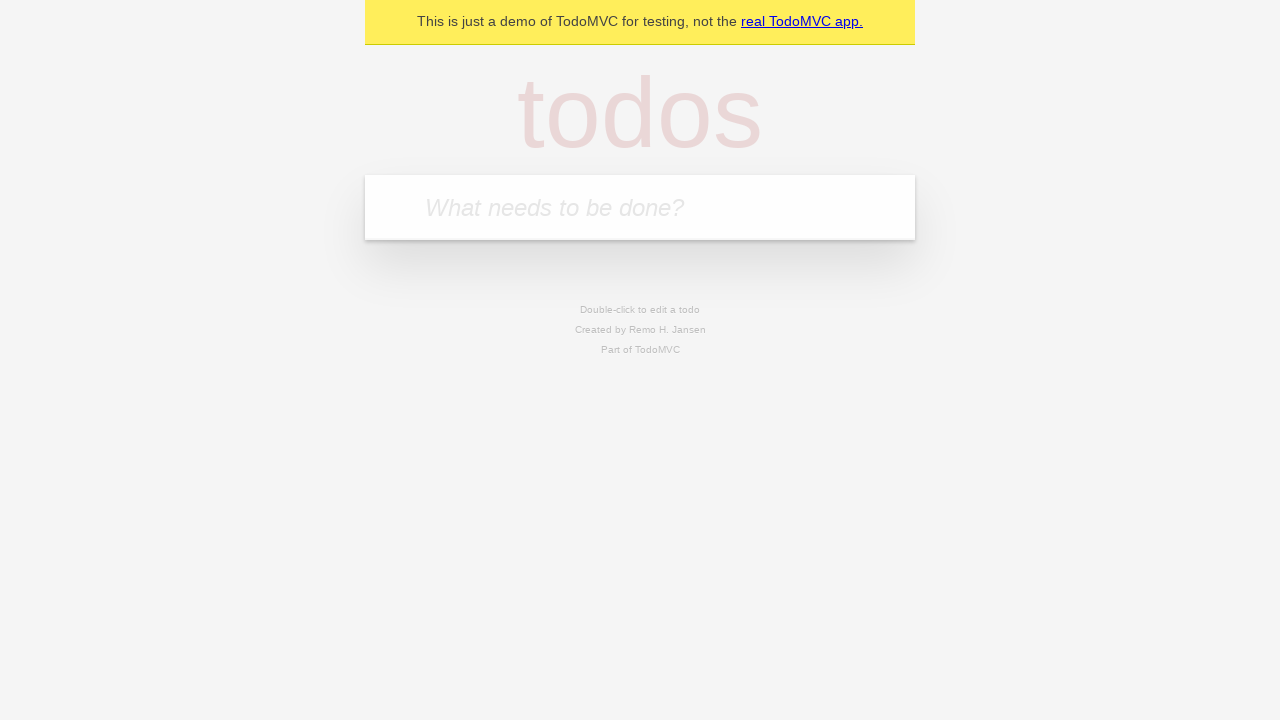

Todo item has been deleted and is no longer visible
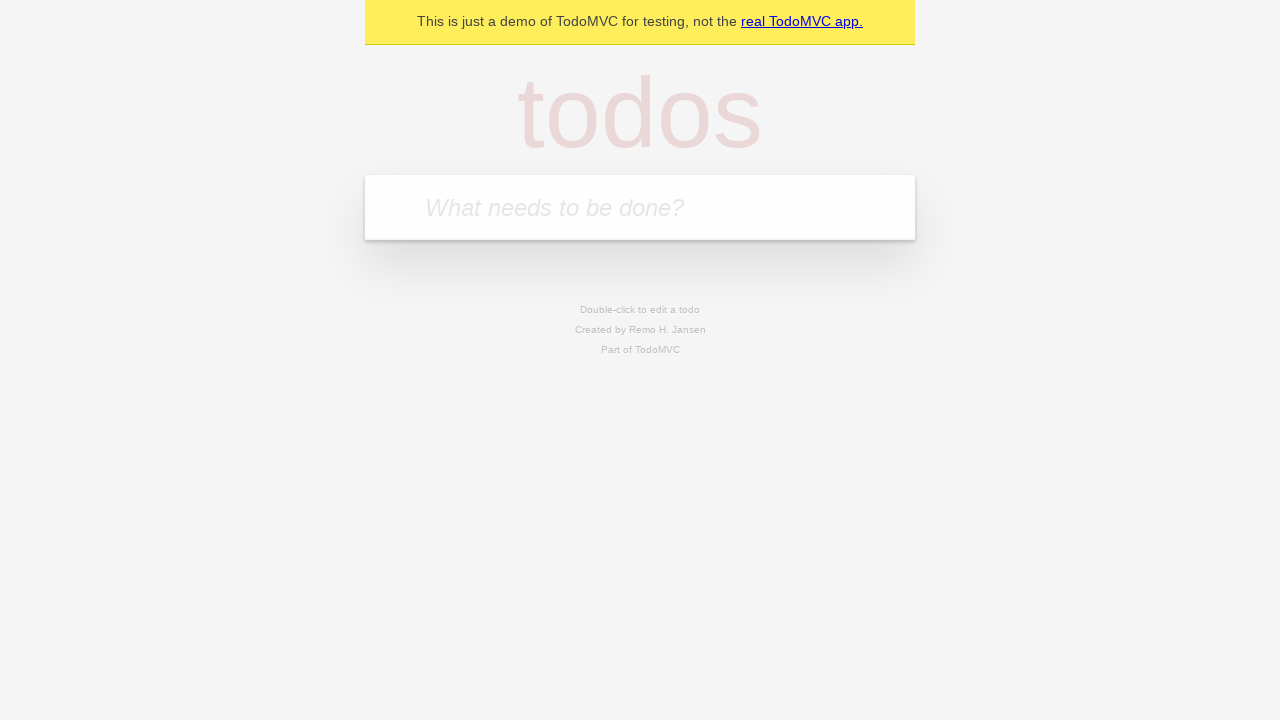

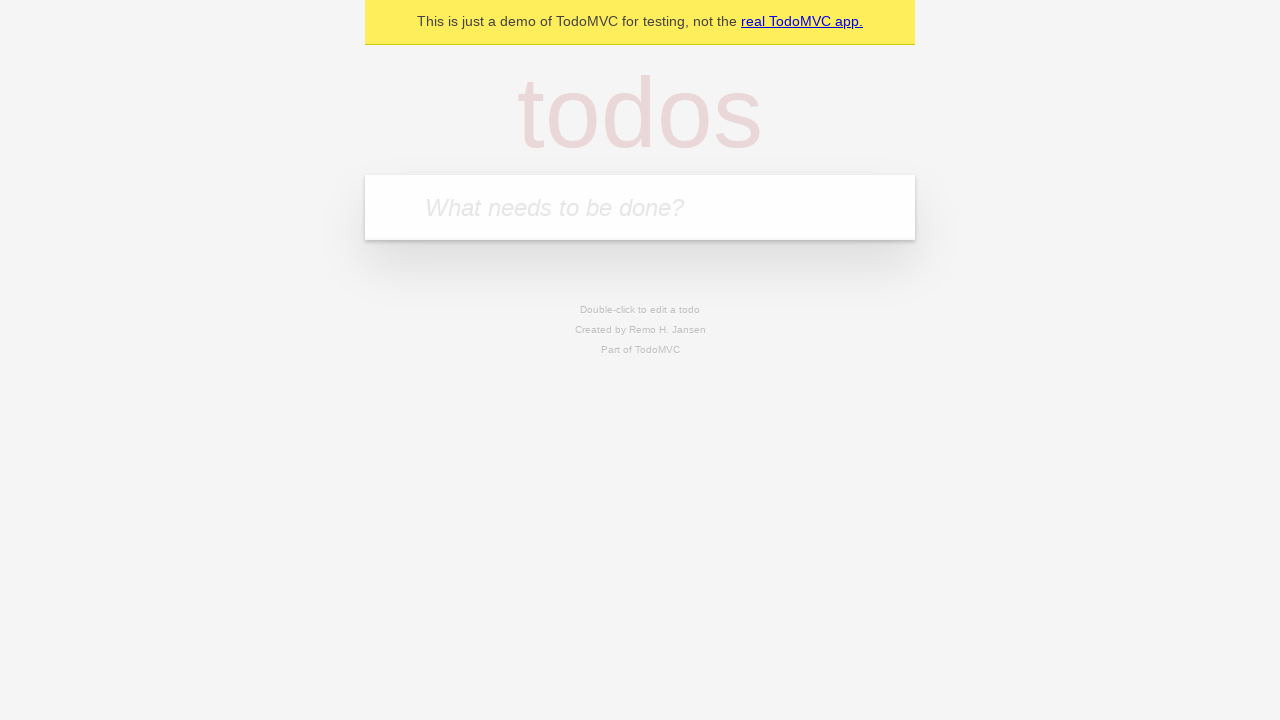